Tests flight search functionality by selecting departure and arrival cities, searching for flights, and viewing the results table with flight prices

Starting URL: https://blazedemo.com/

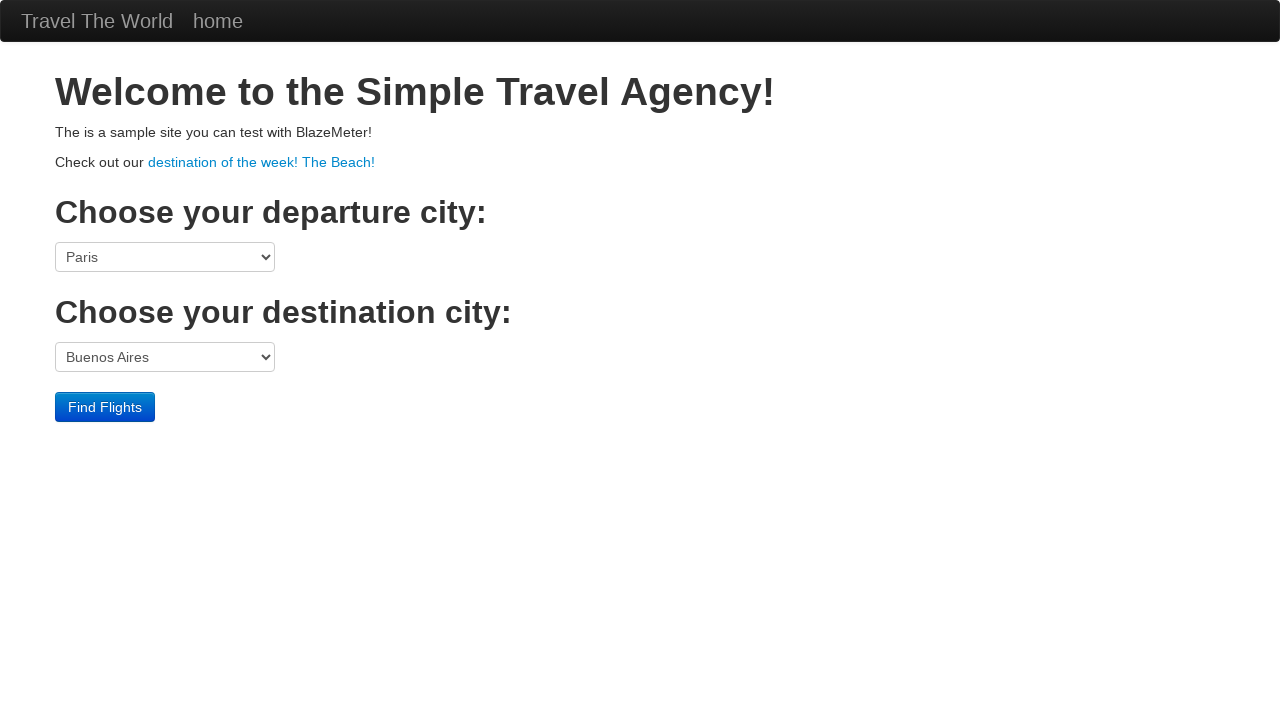

Selected Boston as departure city from dropdown on select[name='fromPort']
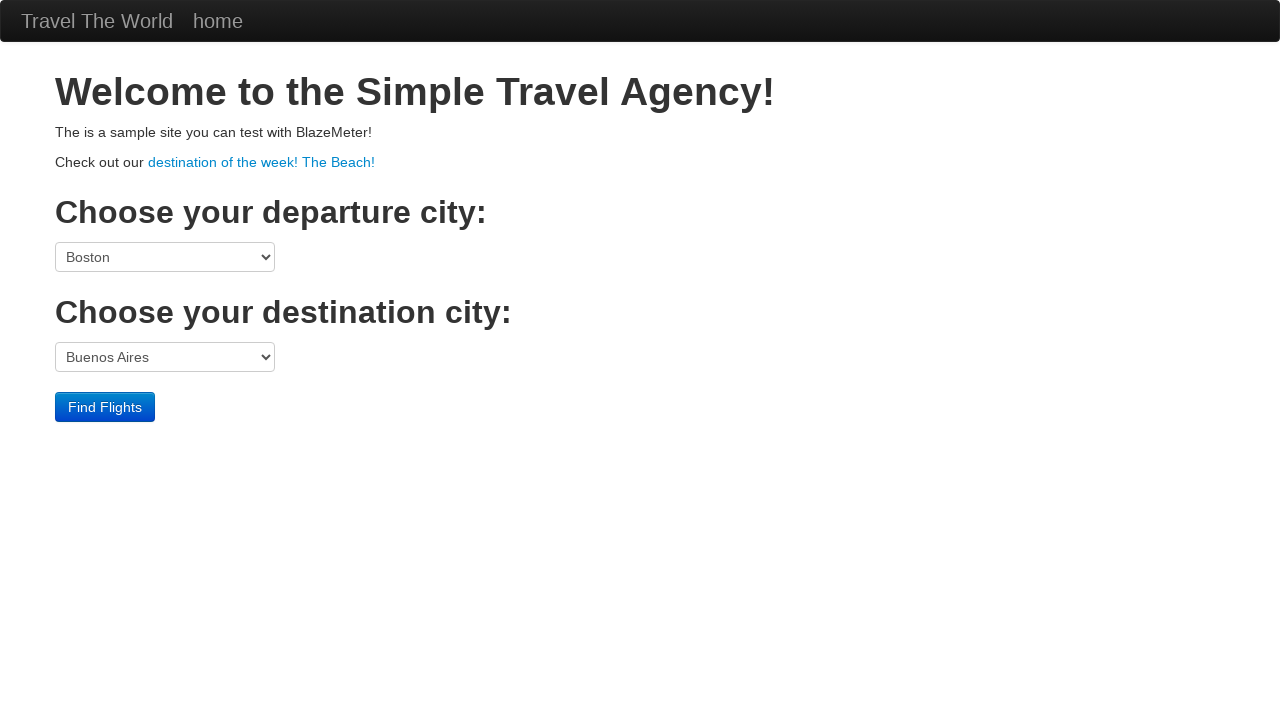

Selected Berlin as destination city from dropdown on select[name='toPort']
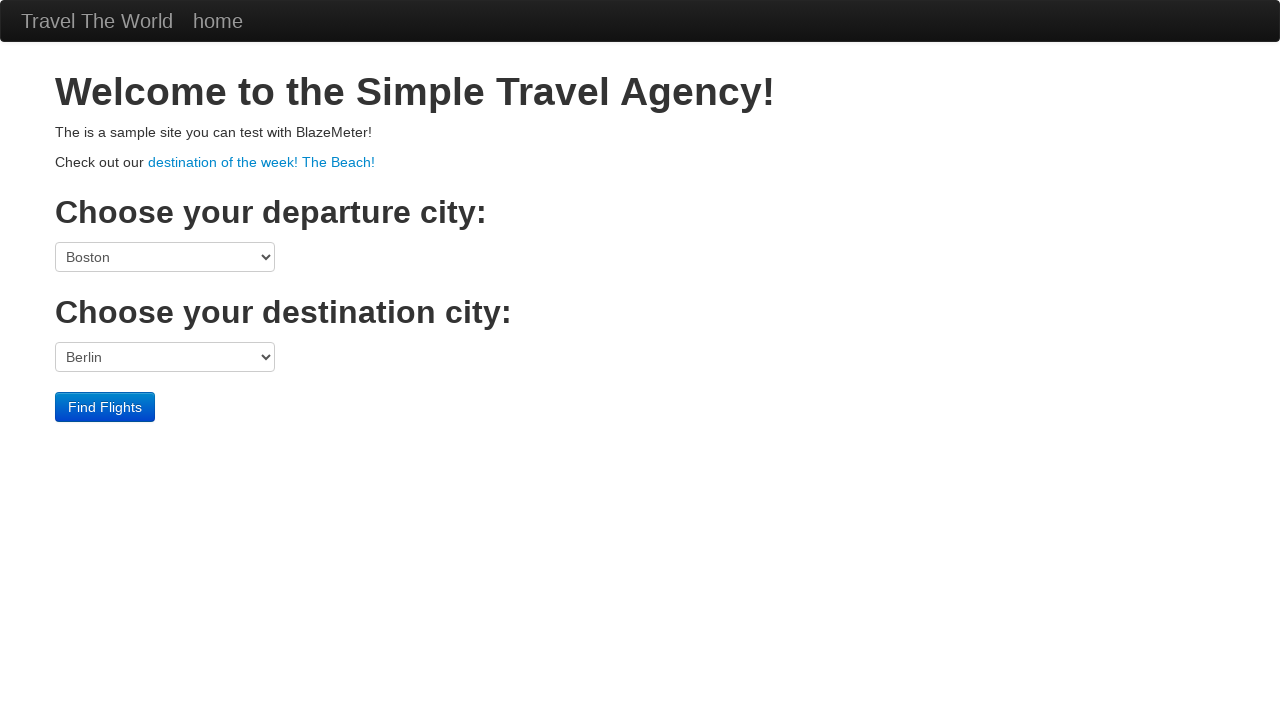

Clicked Find Flights button to search for flights at (105, 407) on input[value='Find Flights']
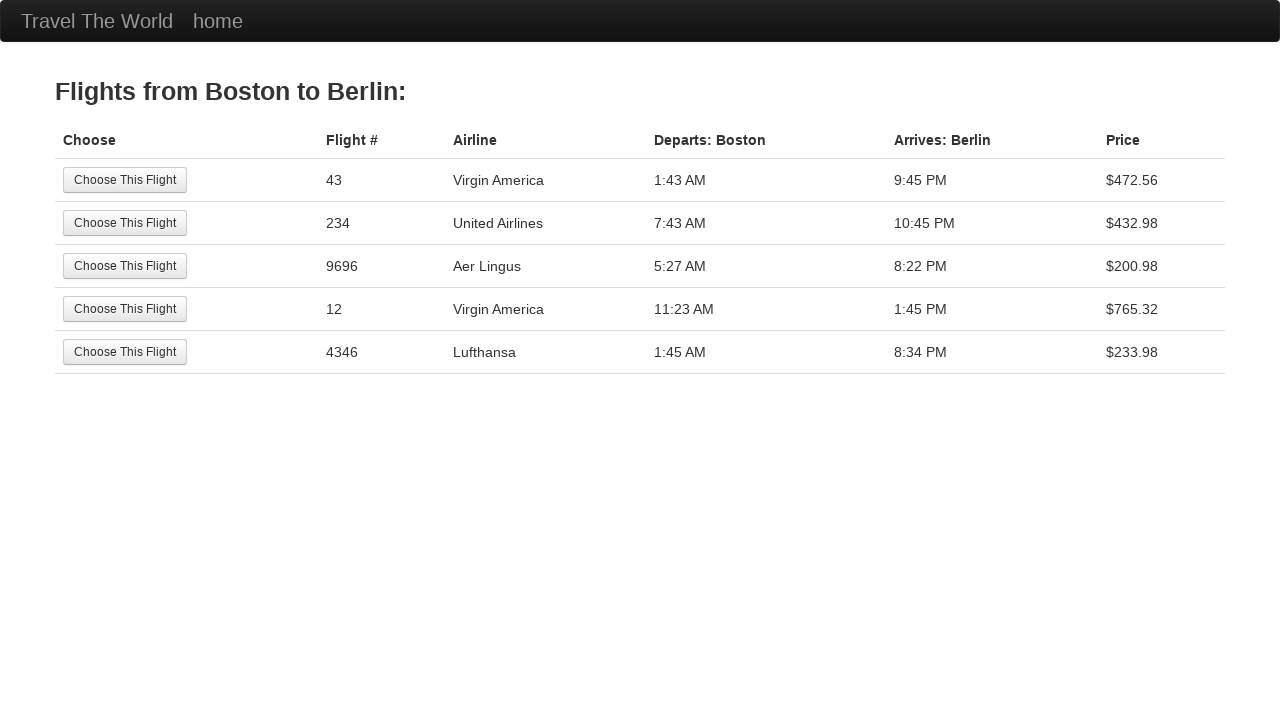

Flight results table loaded successfully
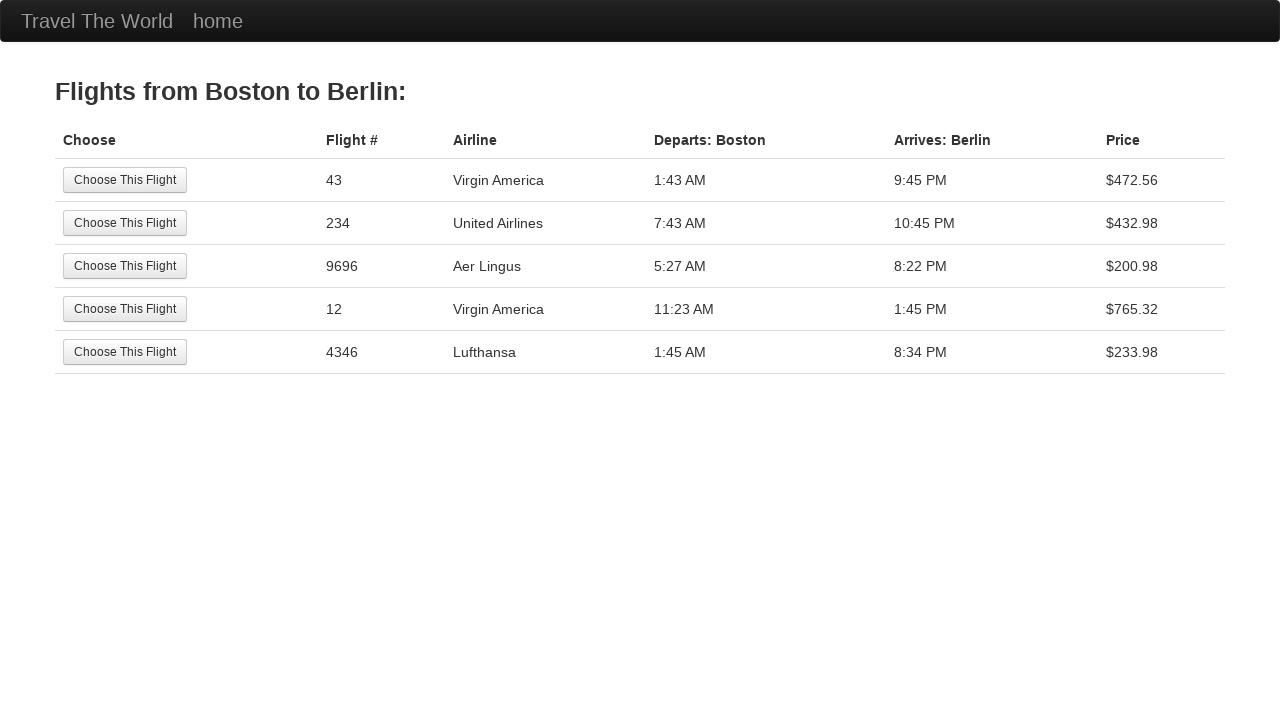

Verified price elements are visible in flight results table
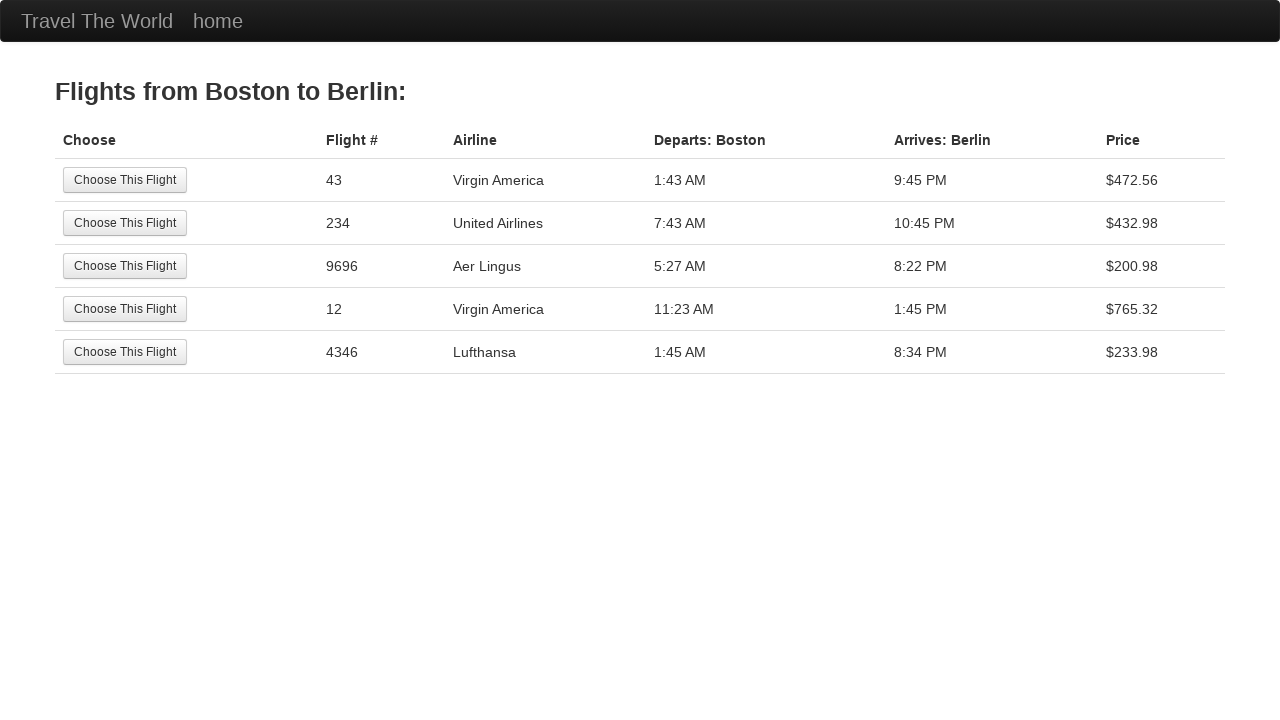

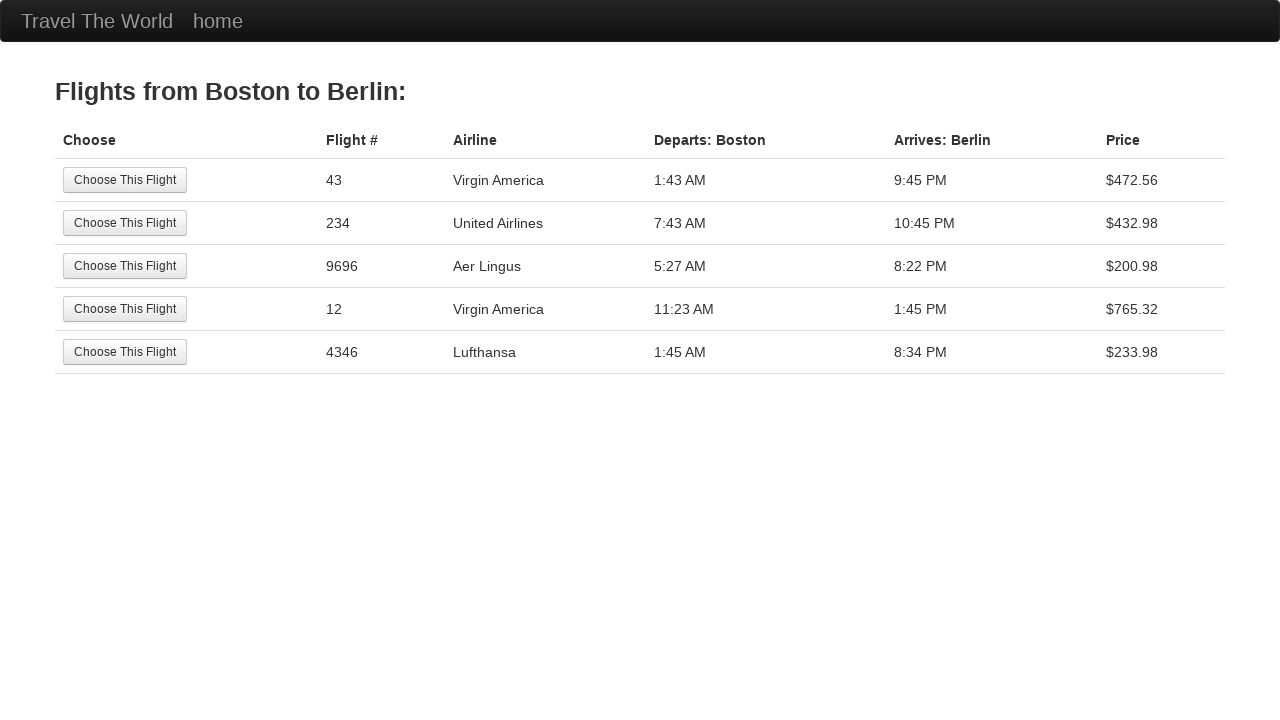